Tests navigation between registration and login forms by clicking register, then clicking the back to login link

Starting URL: https://bugbank.netlify.app/

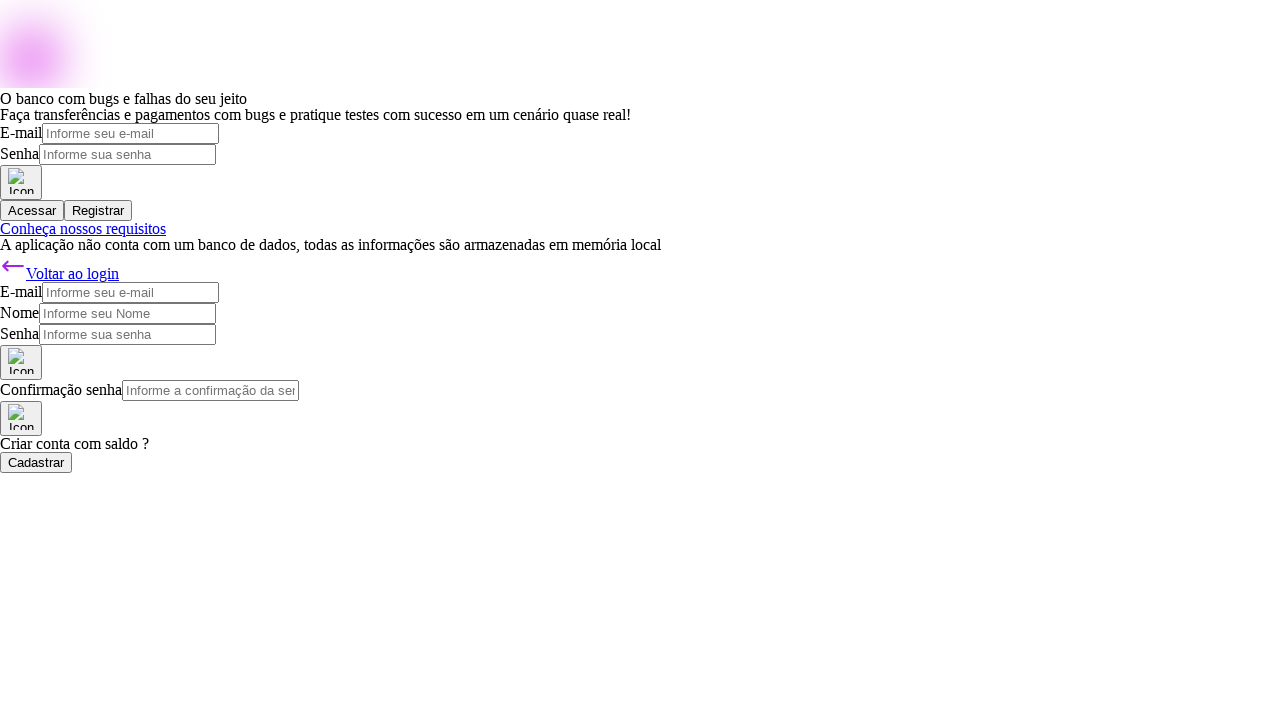

Clicked register button to show registration form at (98, 210) on xpath=//button[text()='Registrar']
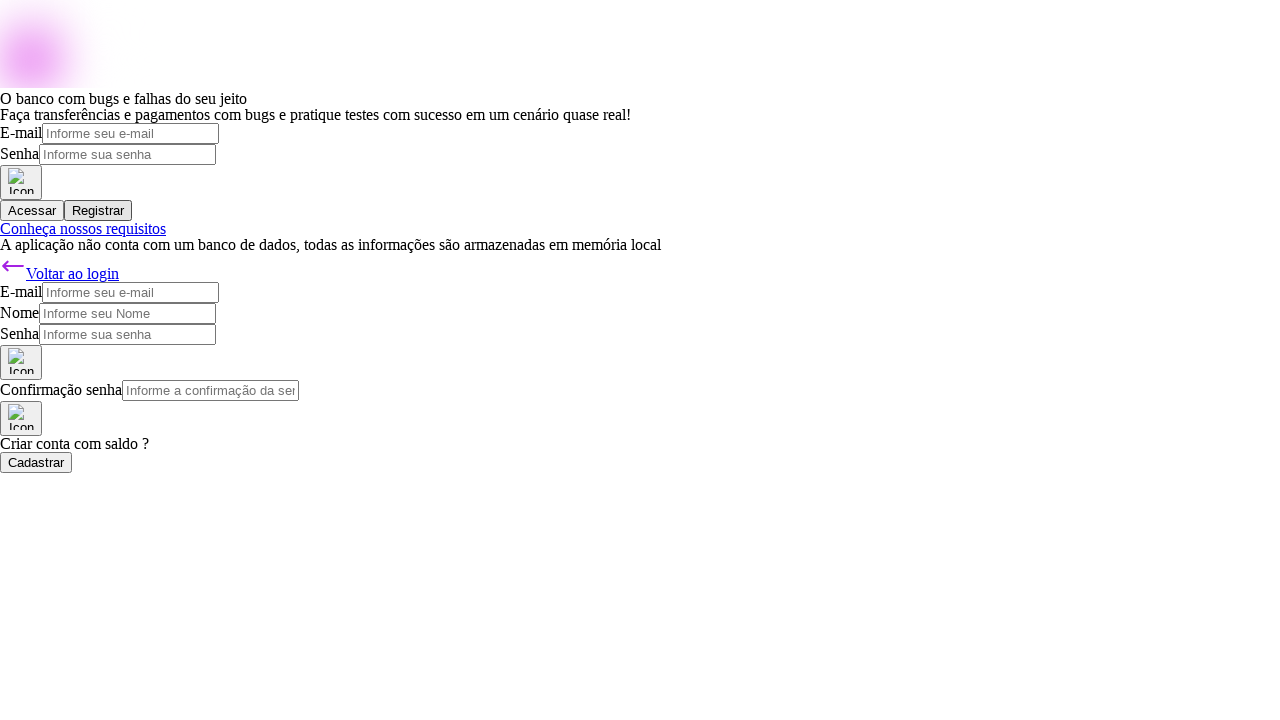

Registration form appeared with back to login link
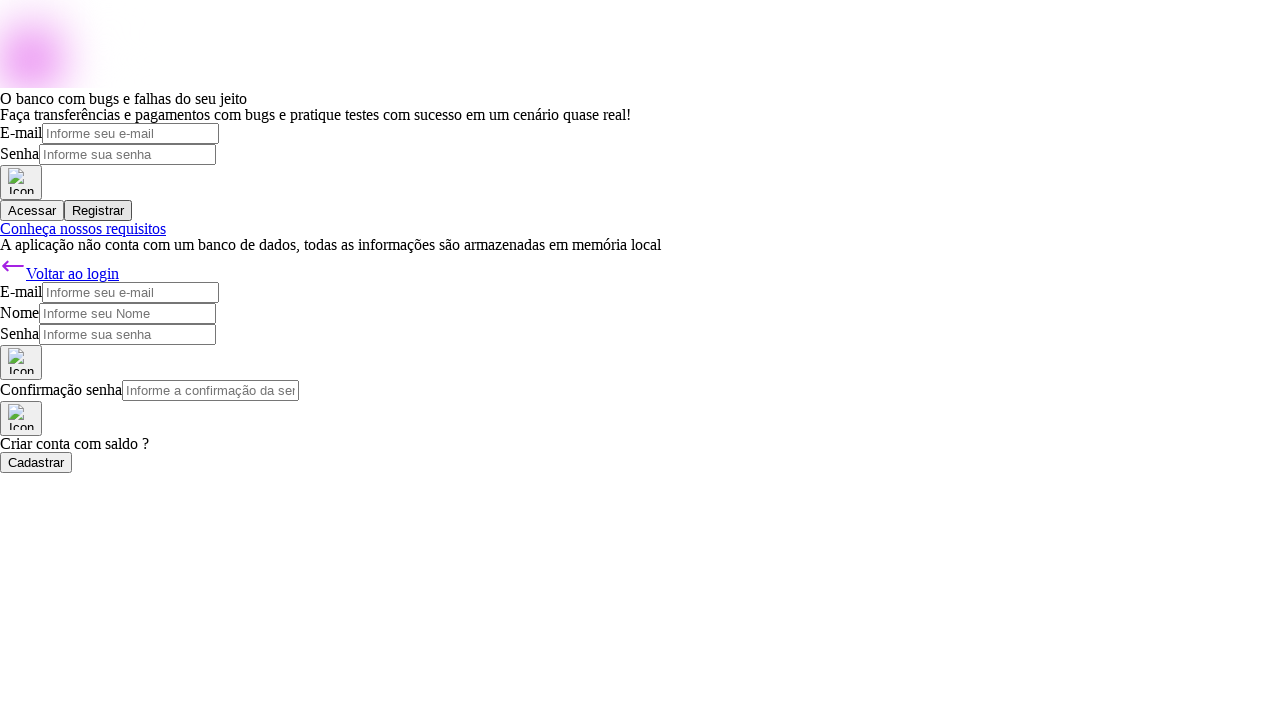

Clicked back to login link to navigate back to login form at (72, 274) on xpath=//a[contains(text(), 'Voltar ao login')]
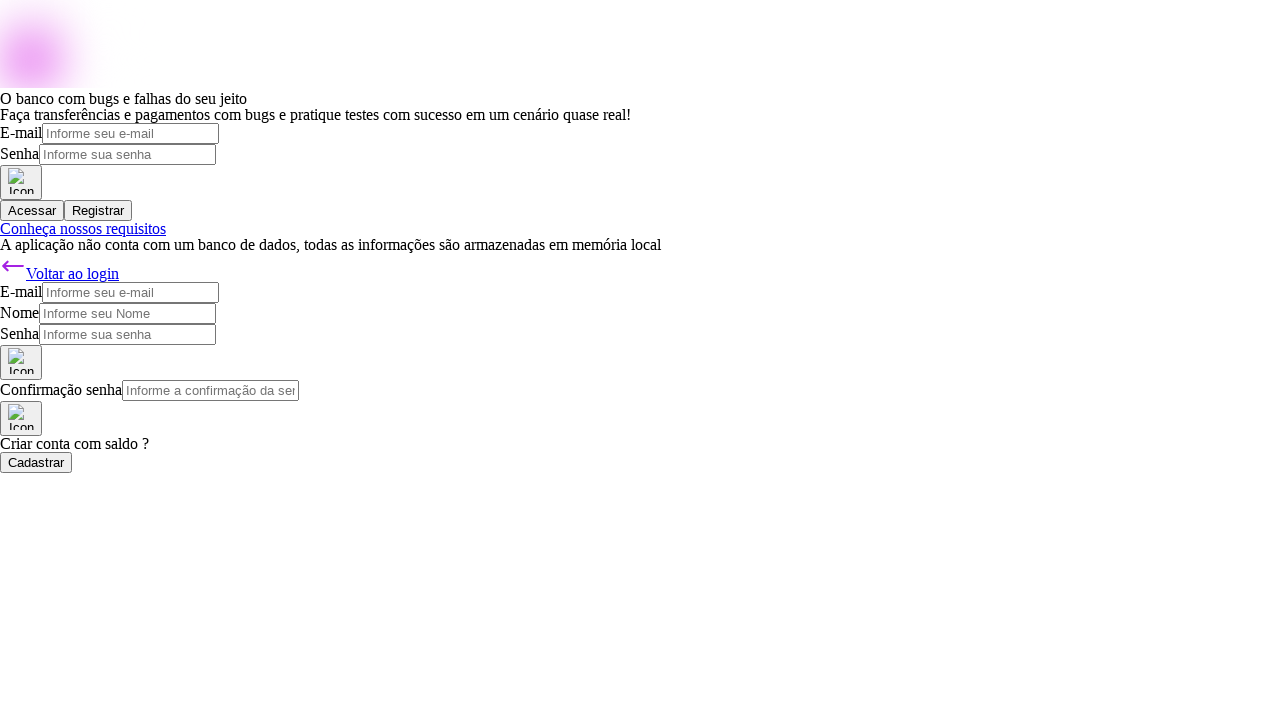

Login form appeared with access button visible
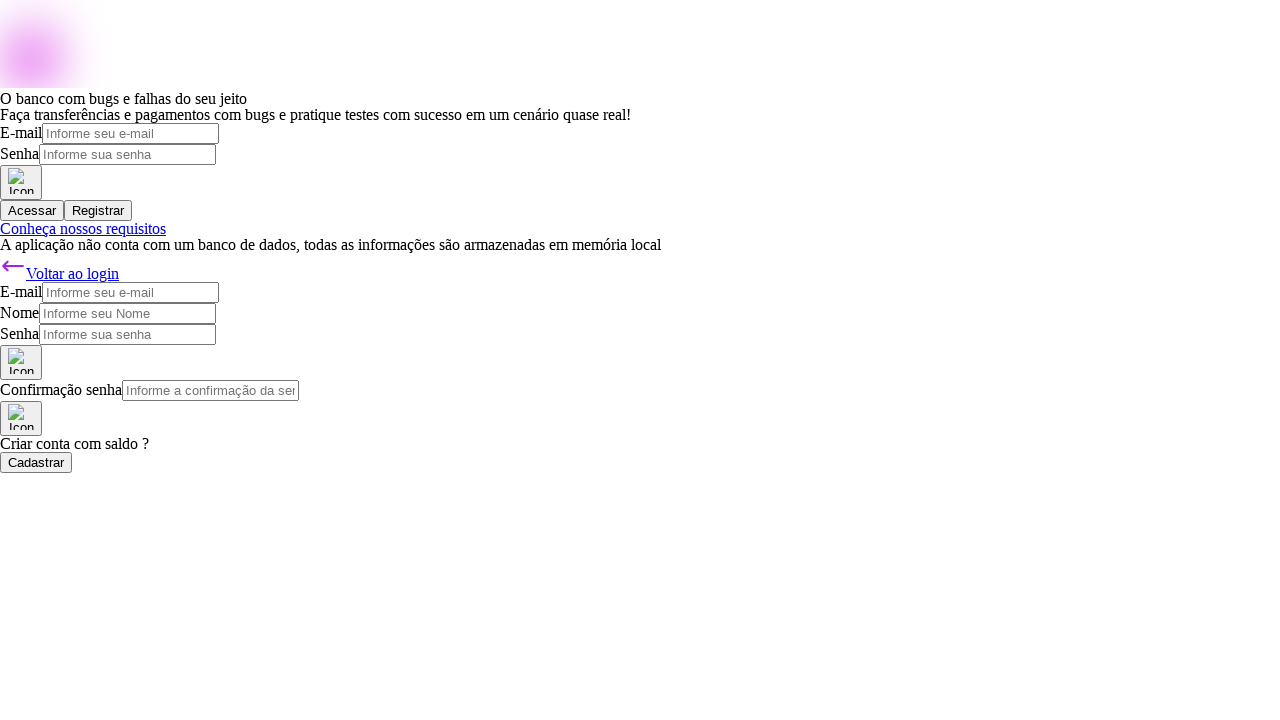

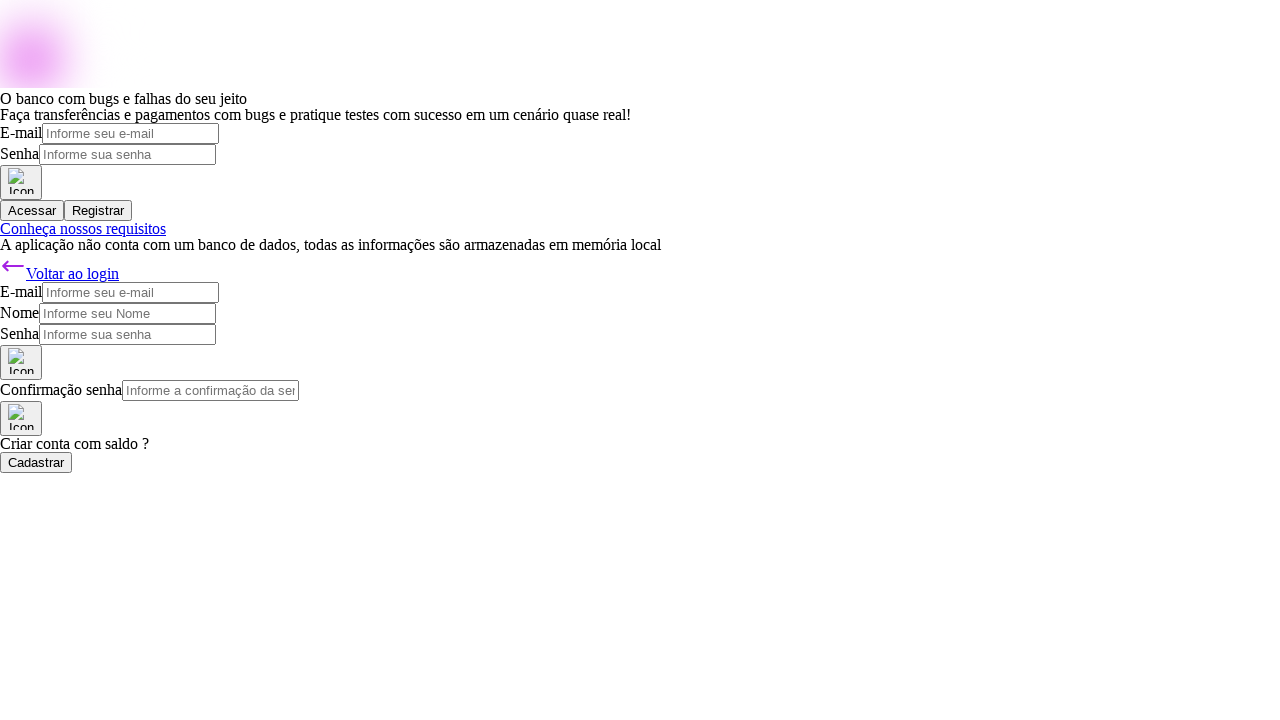